Navigates to the List Group component page and verifies the h1 heading text is correct

Starting URL: https://flowbite-svelte.com/components/list-group

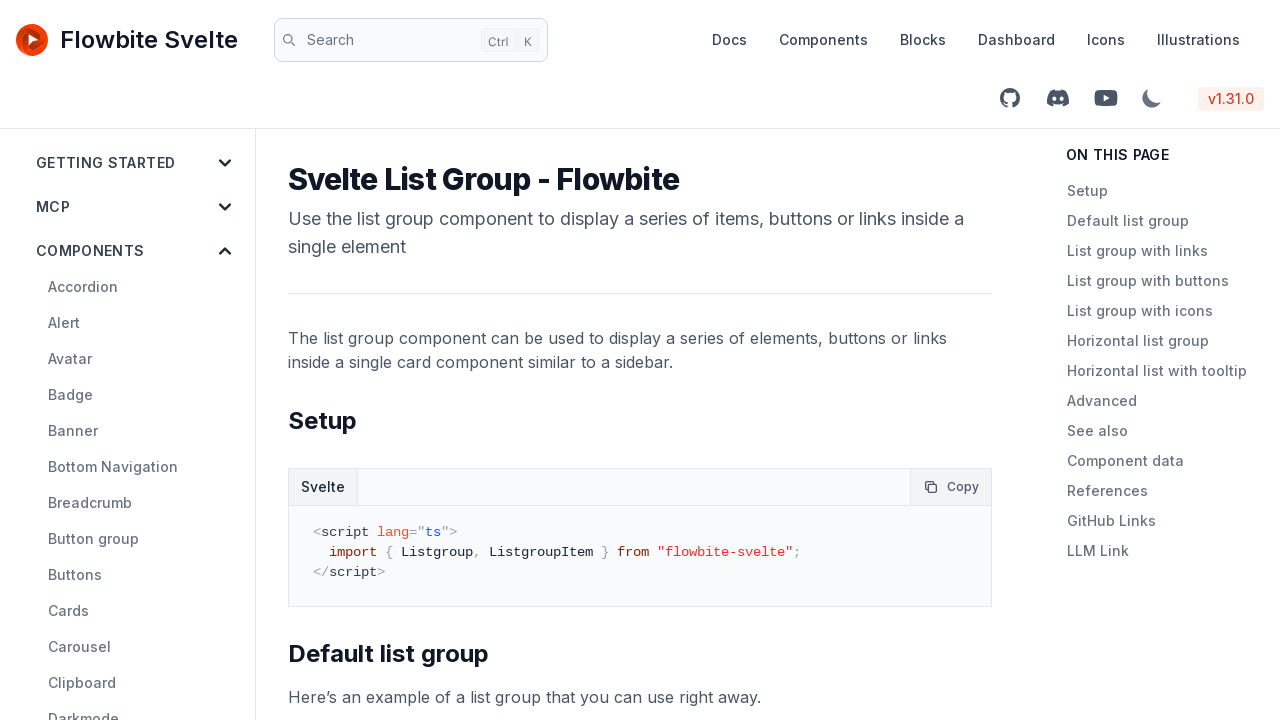

Navigated to List Group component page
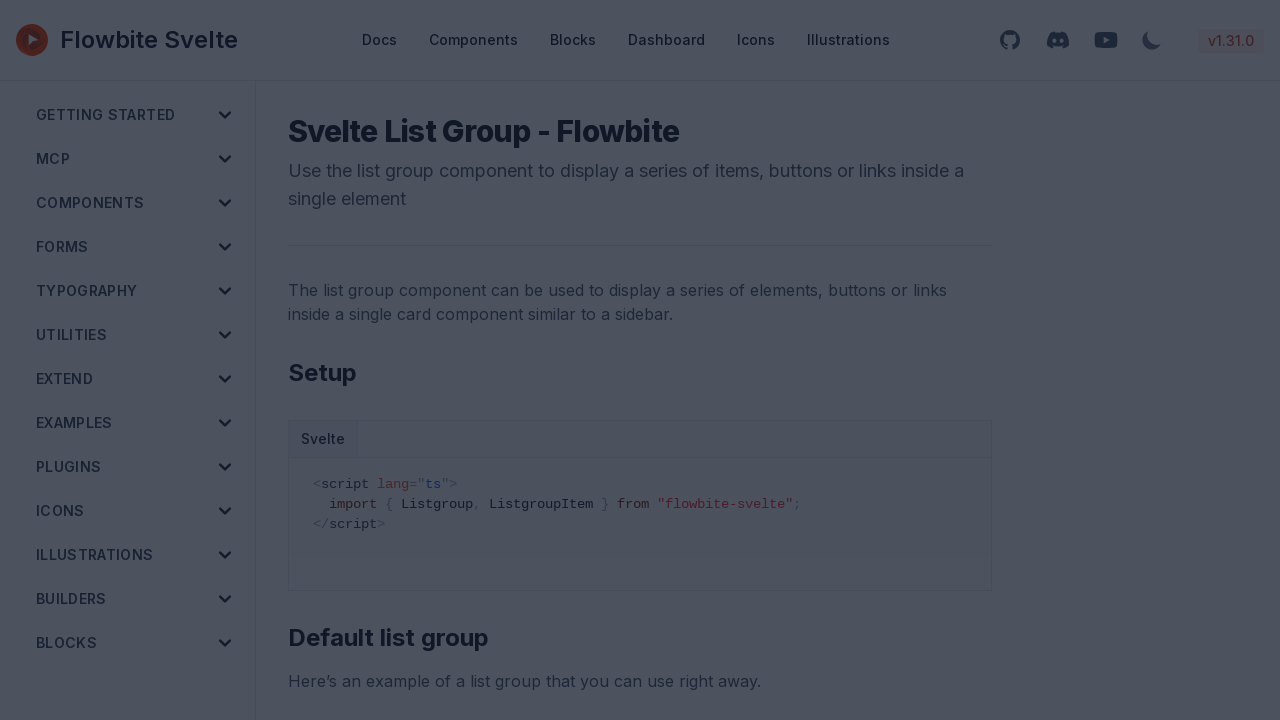

H1 heading loaded on the page
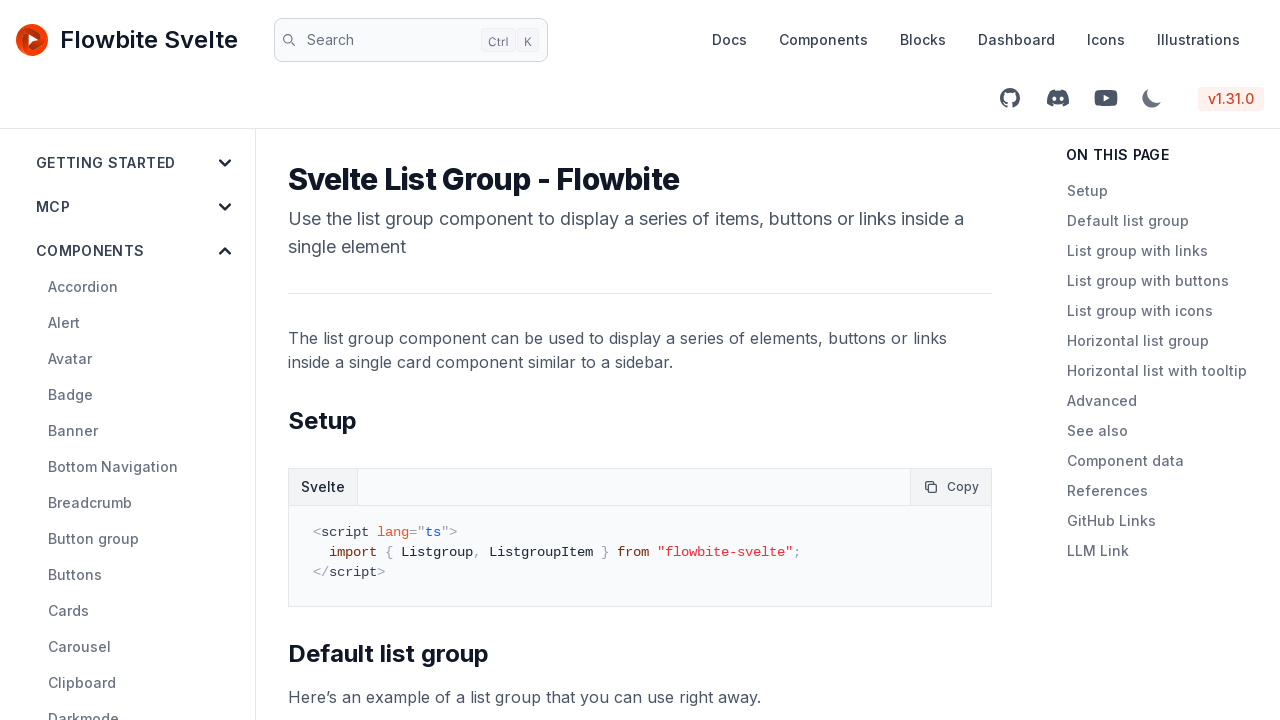

Verified h1 text is 'Svelte List Group - Flowbite'
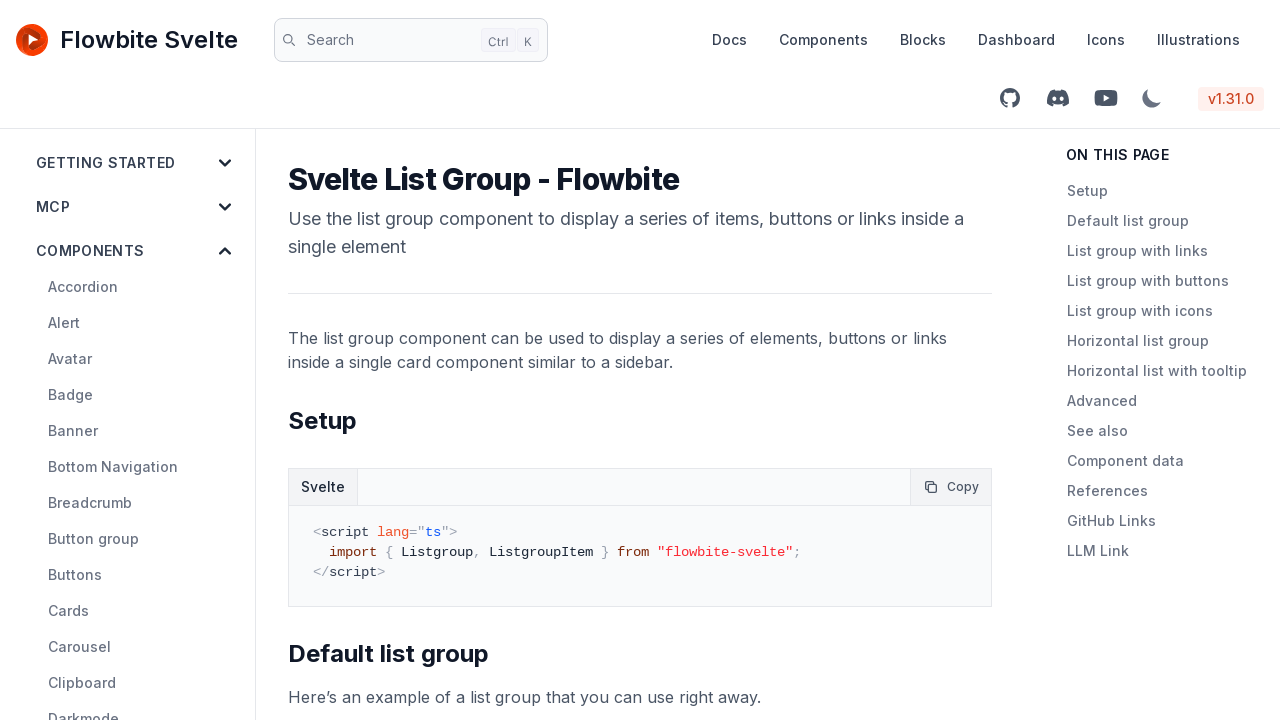

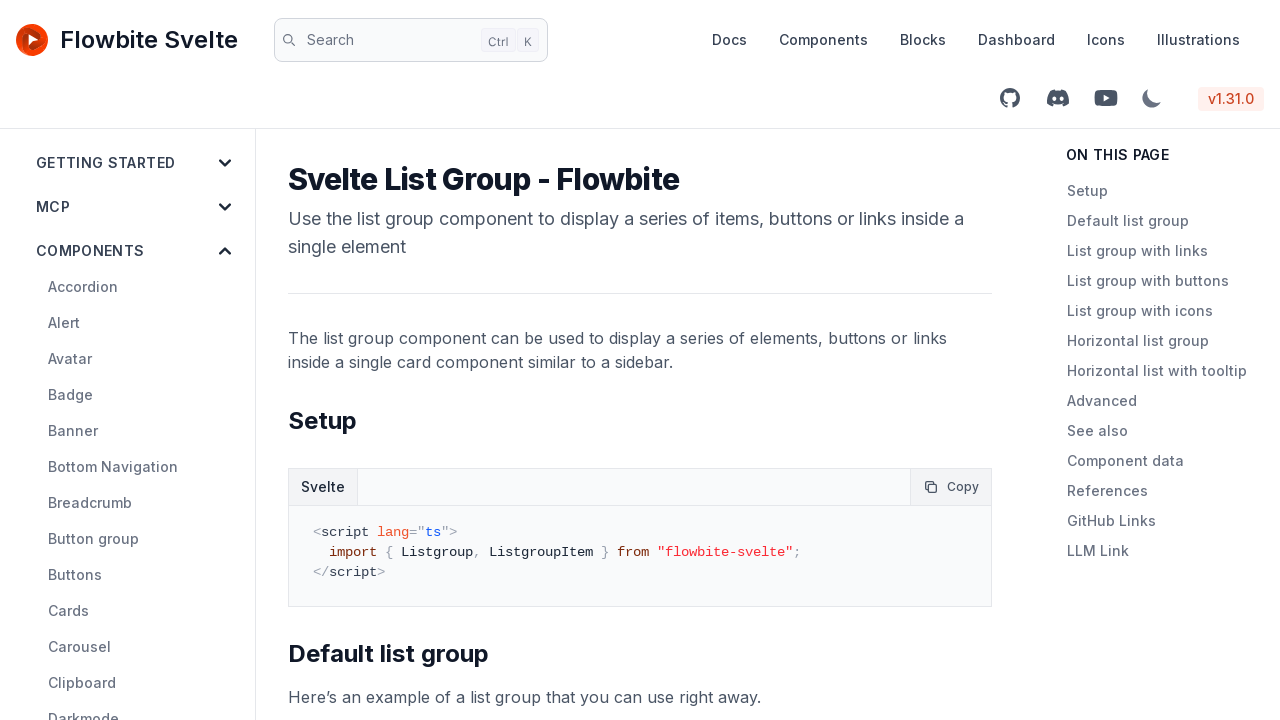